Tests an e-commerce vegetable shop by searching for products containing 'ca', verifying product counts, adding items to cart, and checking the brand logo text

Starting URL: https://rahulshettyacademy.com/seleniumPractise/#/

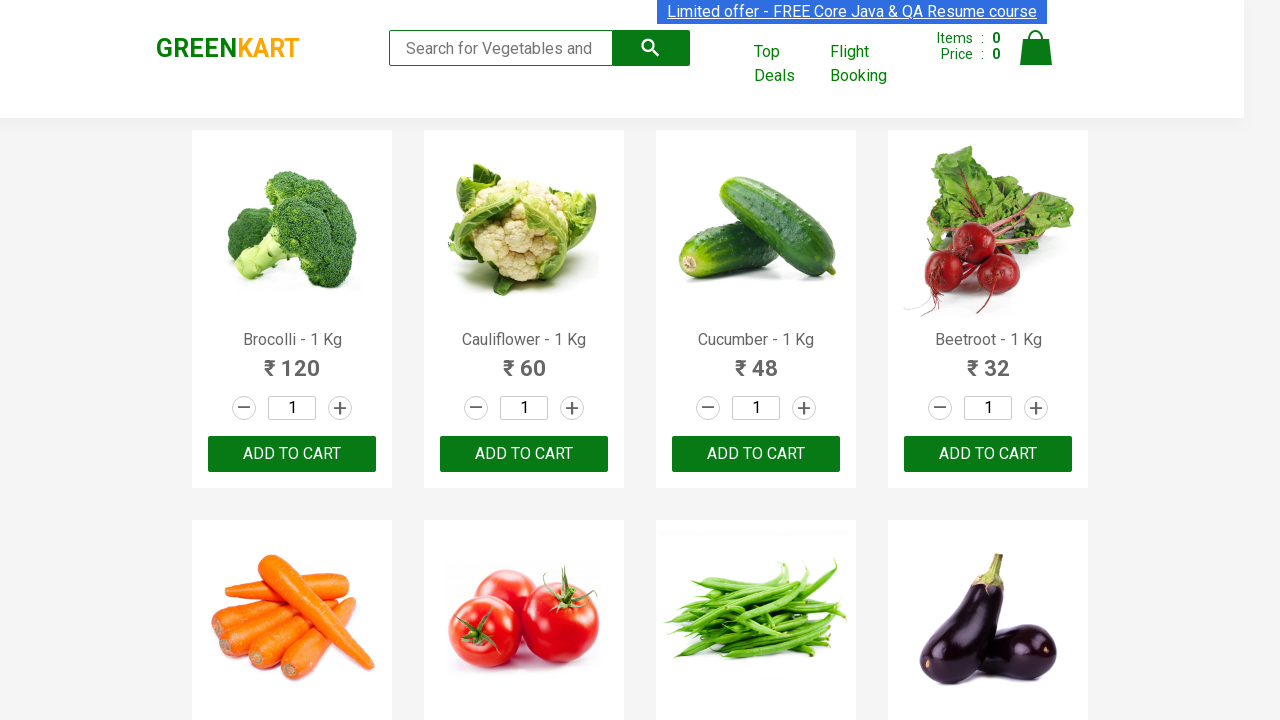

Filled search field with 'ca' to find products on .search-keyword
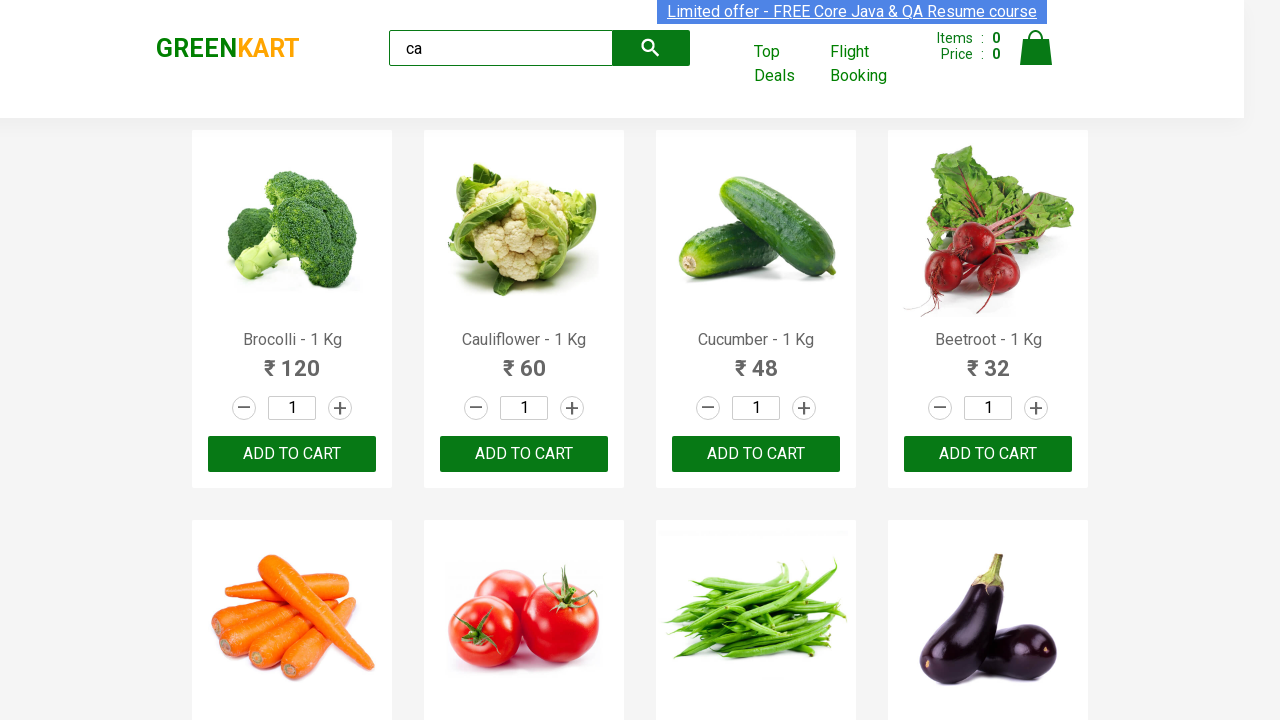

Waited 2 seconds for search results to load
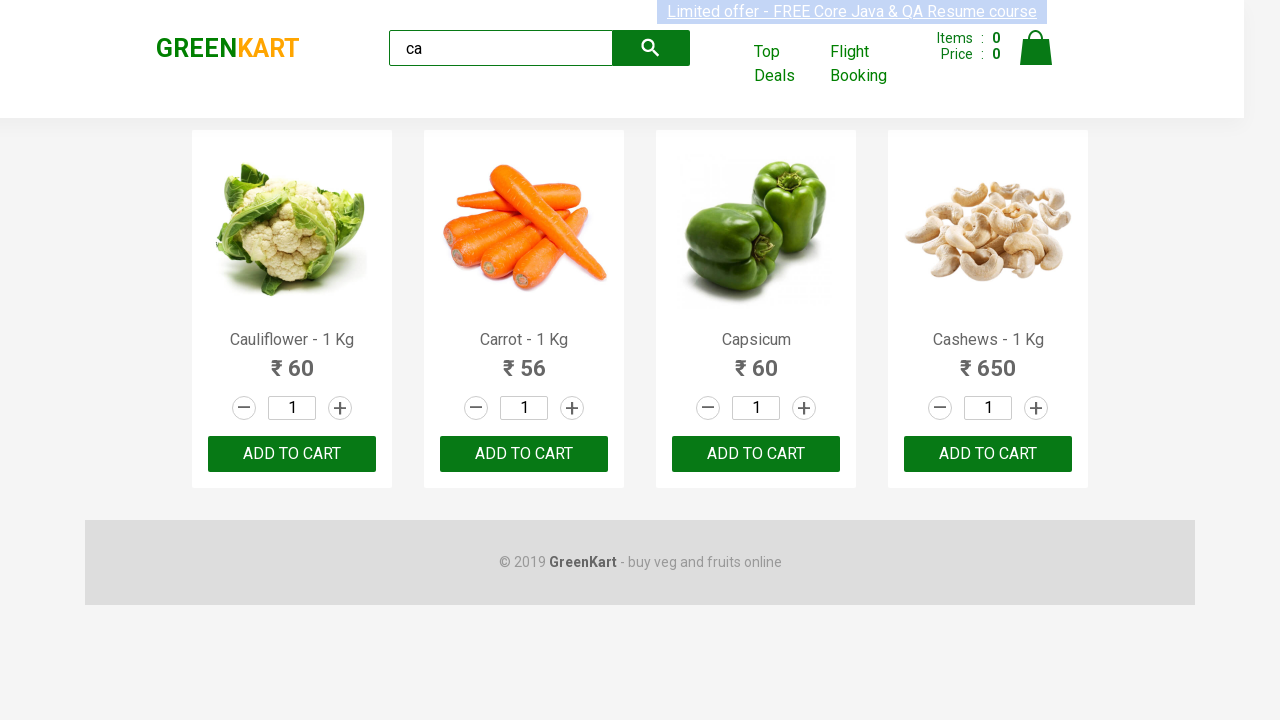

Verified product elements are displayed on the page
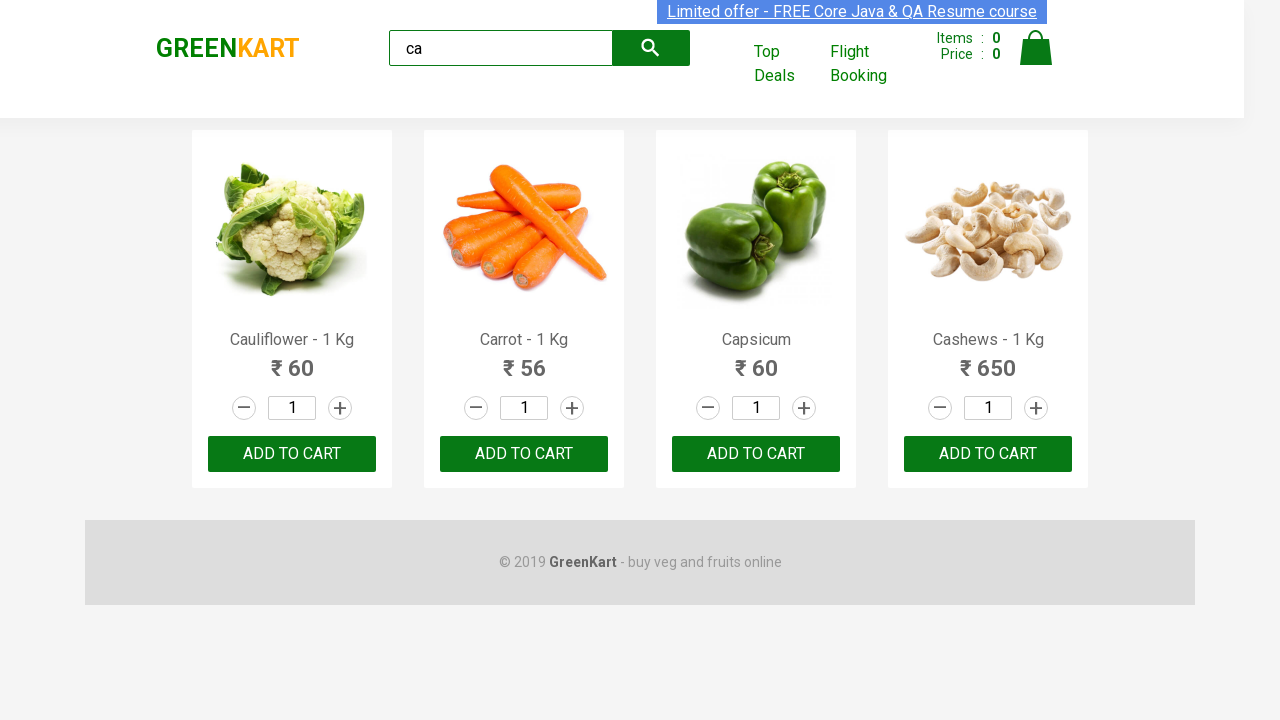

Clicked 'Add to Cart' button on the third product at (756, 454) on :nth-child(3) > .product-action > button
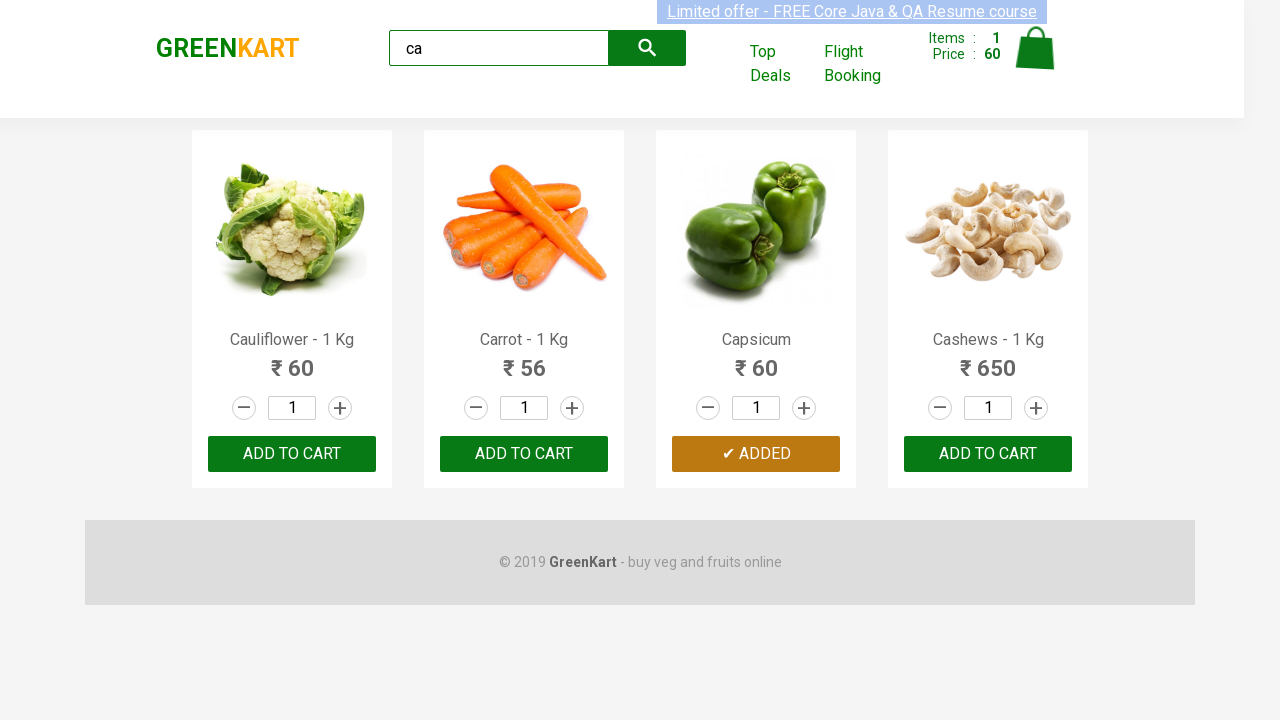

Retrieved all product elements from the page
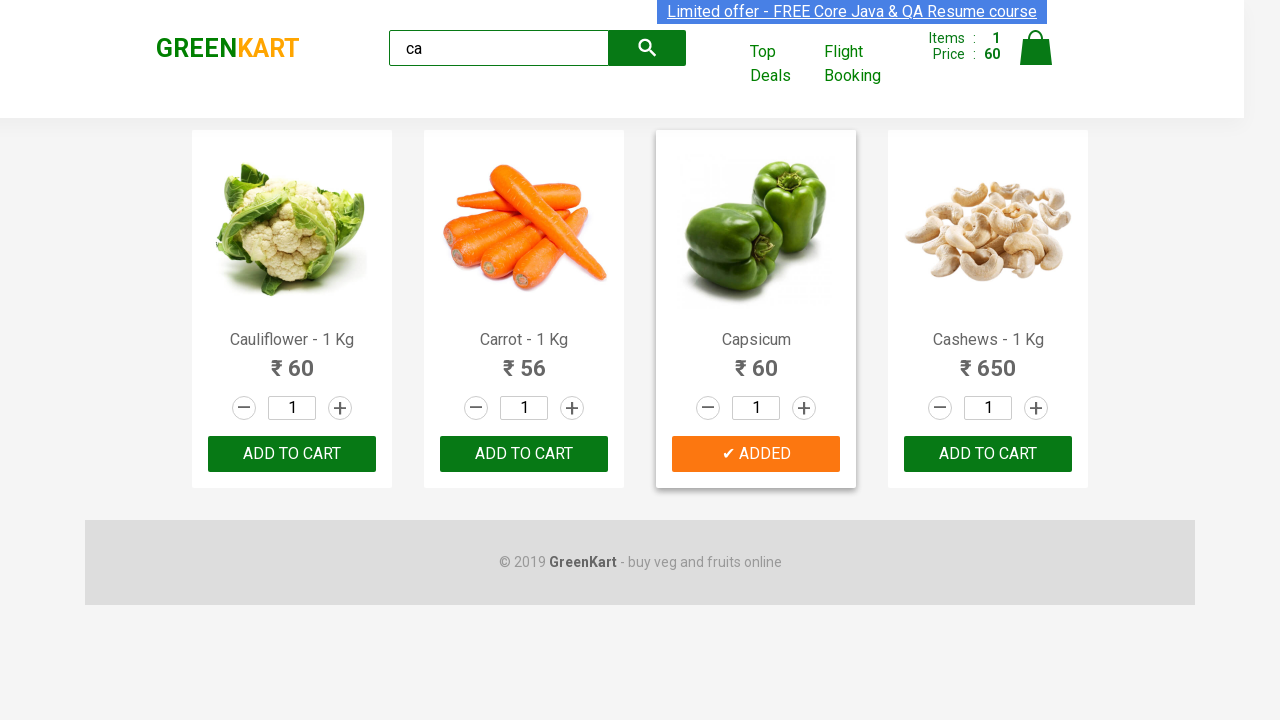

Retrieved product name: 'Cauliflower - 1 Kg'
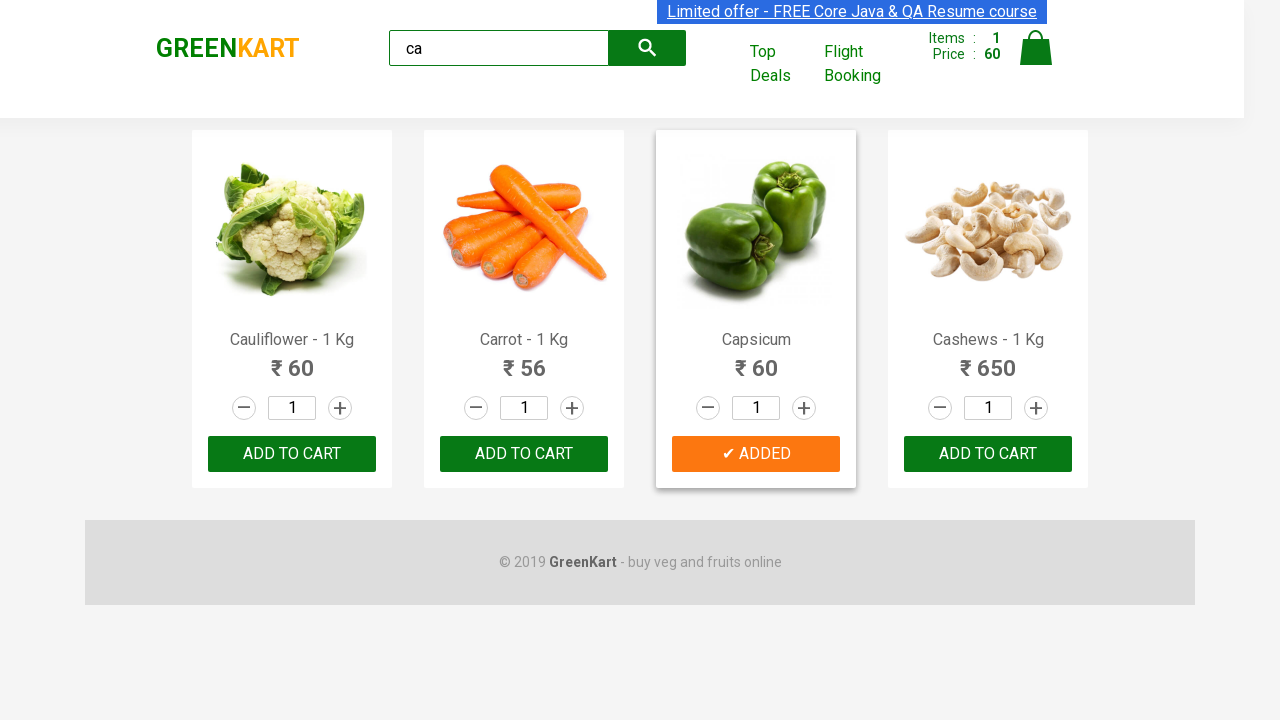

Retrieved product name: 'Carrot - 1 Kg'
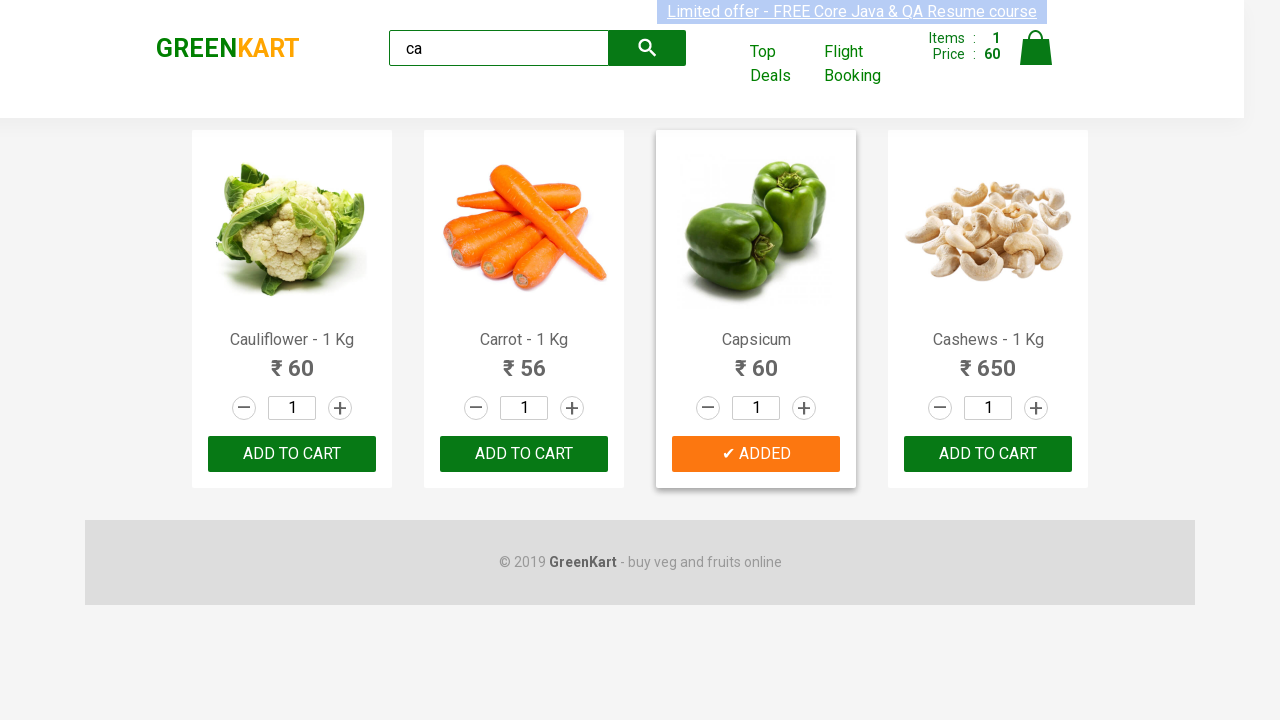

Retrieved product name: 'Capsicum'
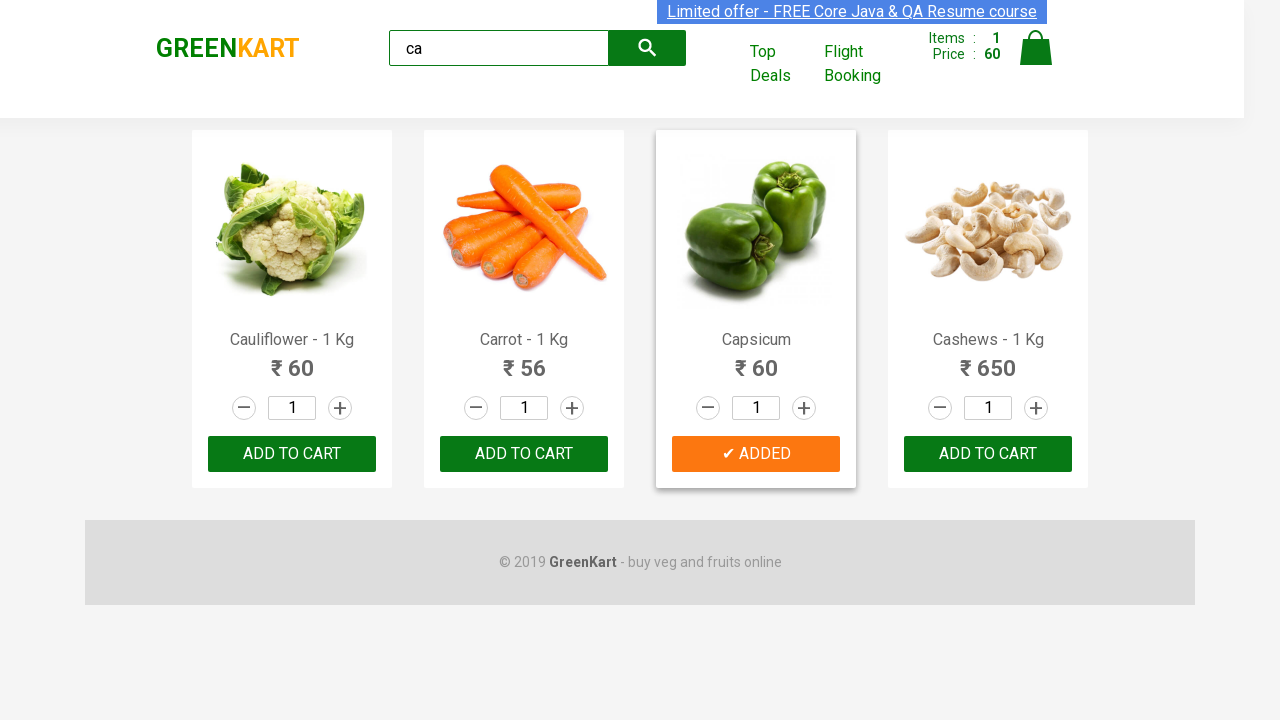

Retrieved product name: 'Cashews - 1 Kg'
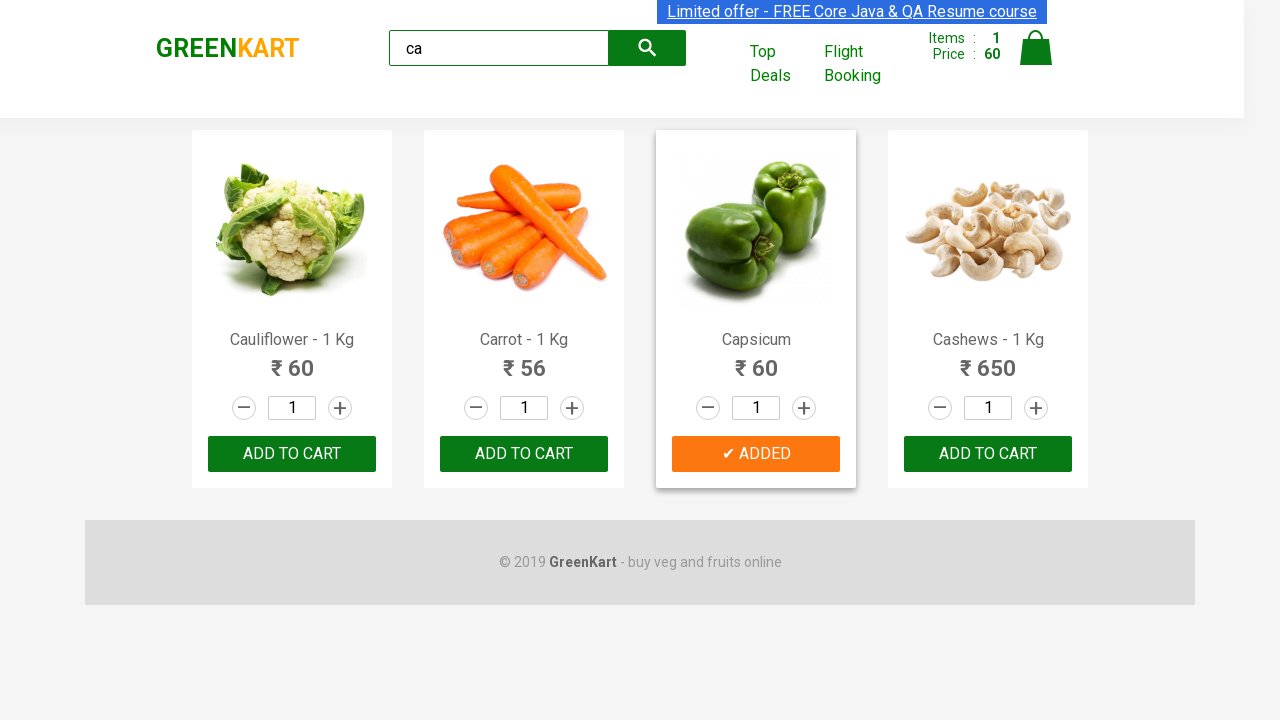

Found Cashews product and clicked 'Add to Cart' button at (988, 454) on .products .product >> nth=3 >> button
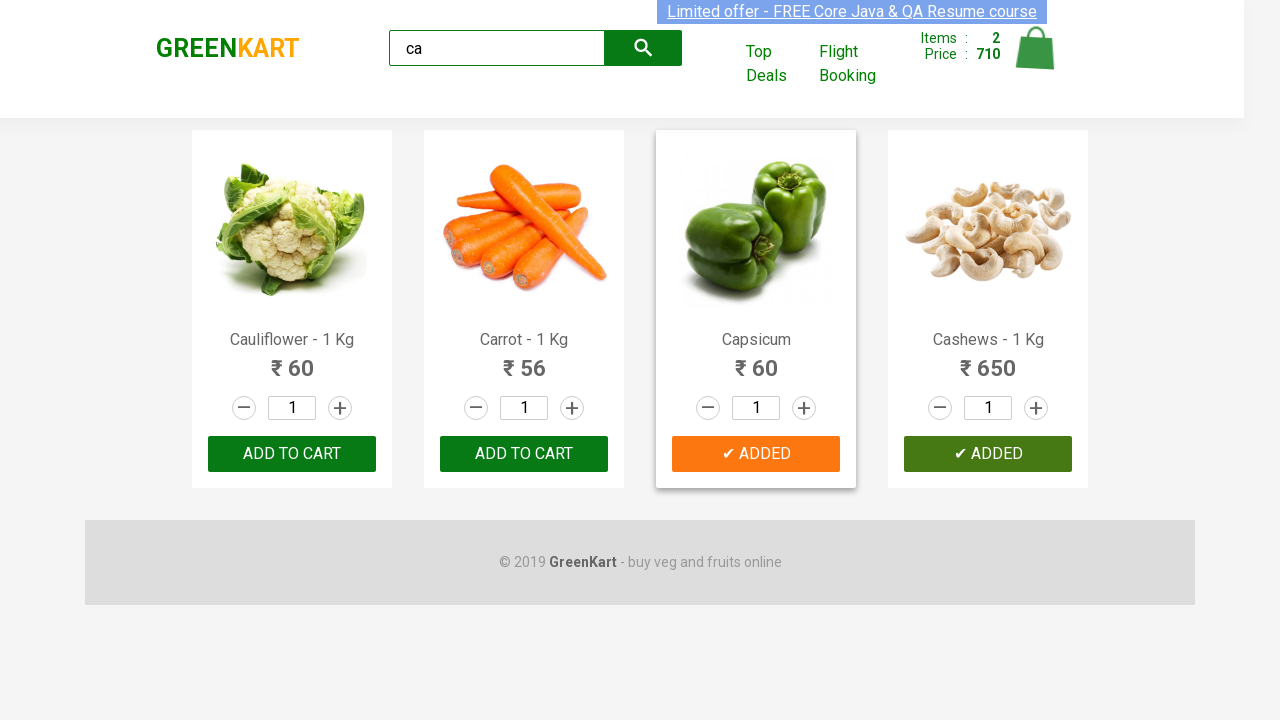

Located brand logo element on the page
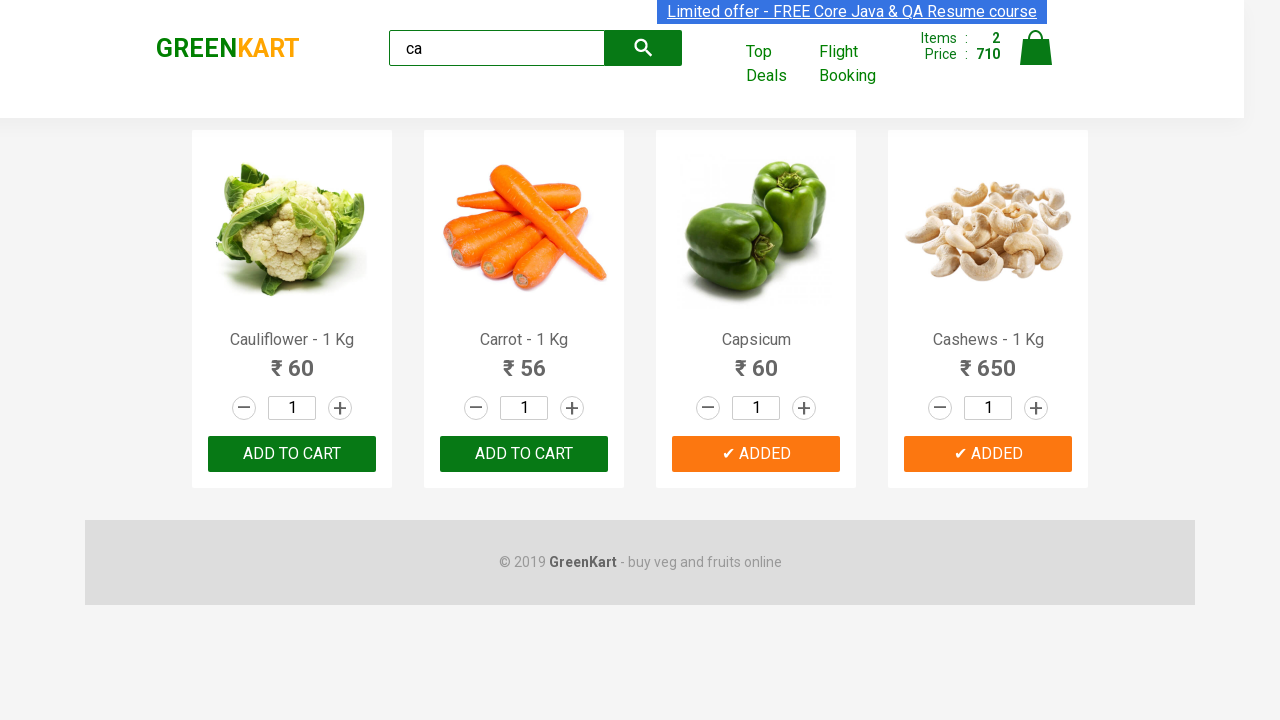

Waited for brand logo element to be visible
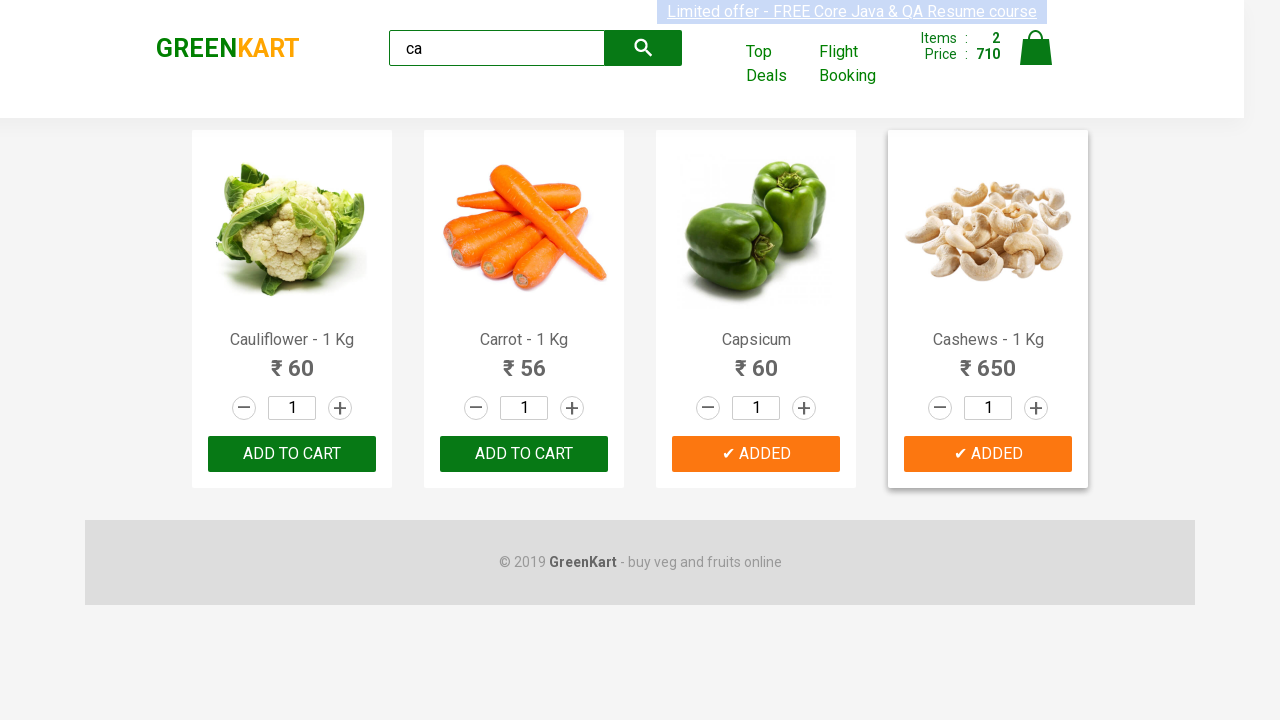

Verified brand logo text is 'GREENKART'
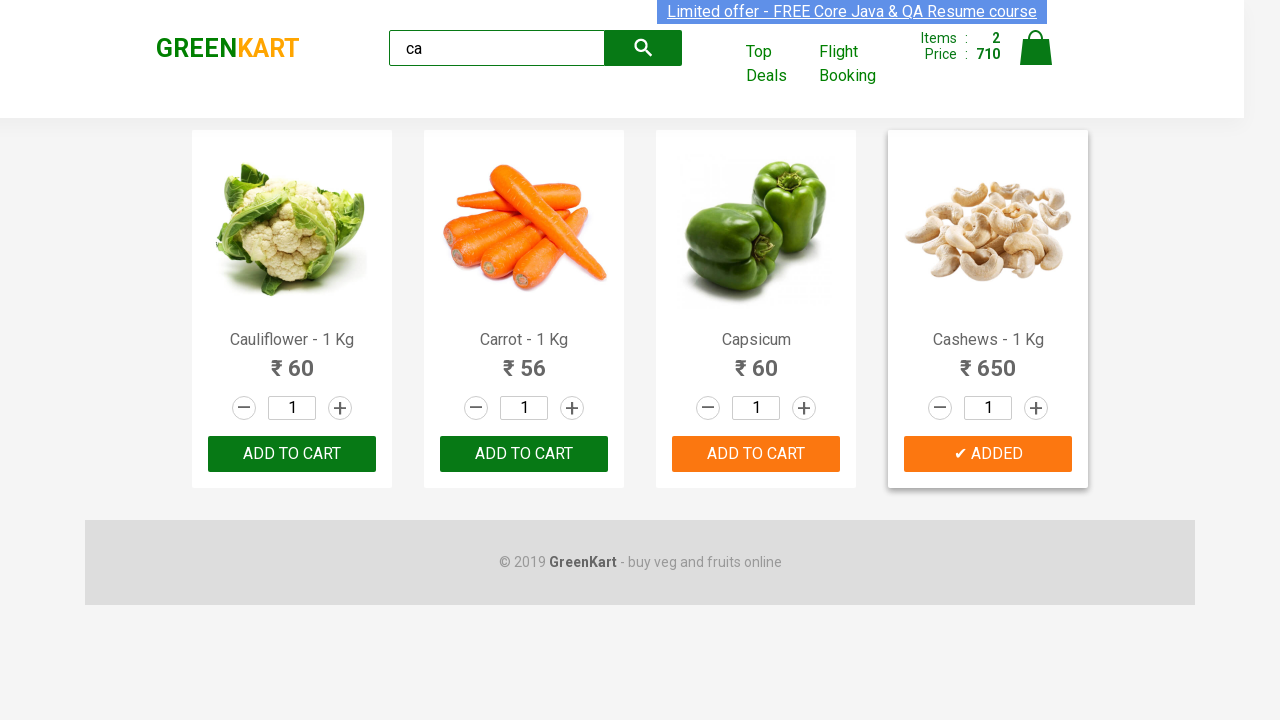

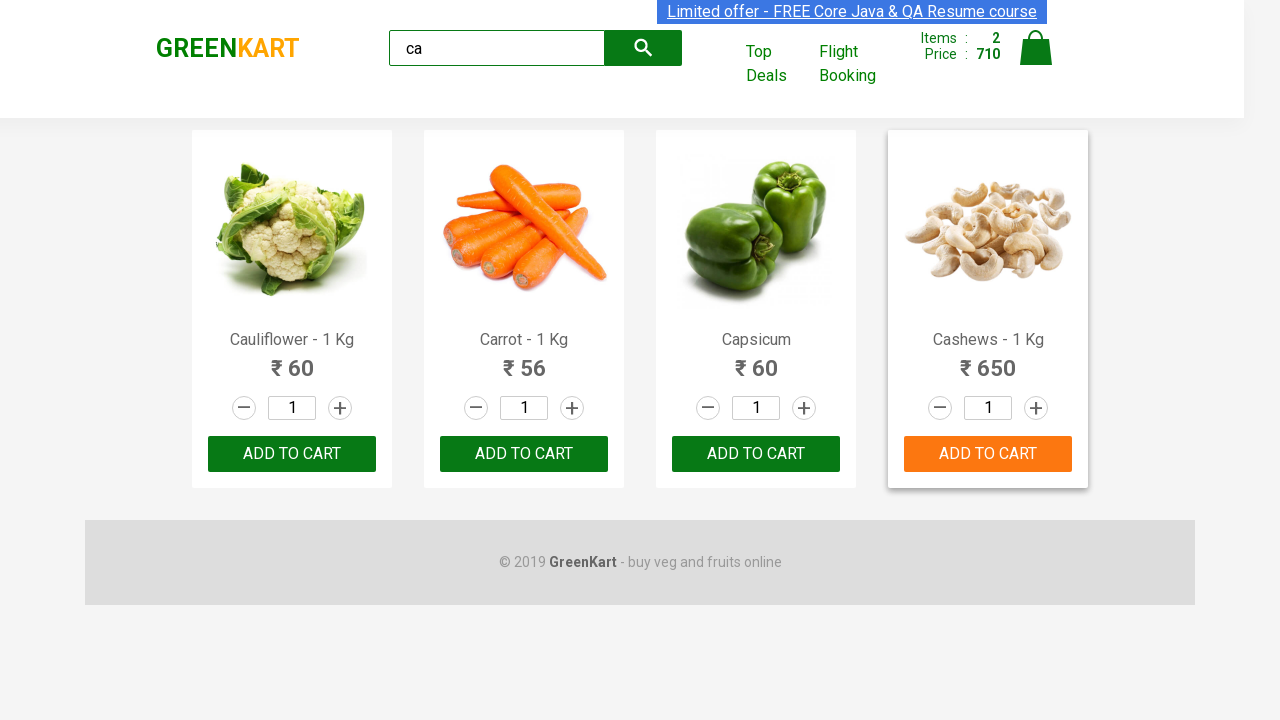